Tests file download functionality by navigating to the File Download page and clicking on a test file link to initiate a download.

Starting URL: https://the-internet.herokuapp.com/

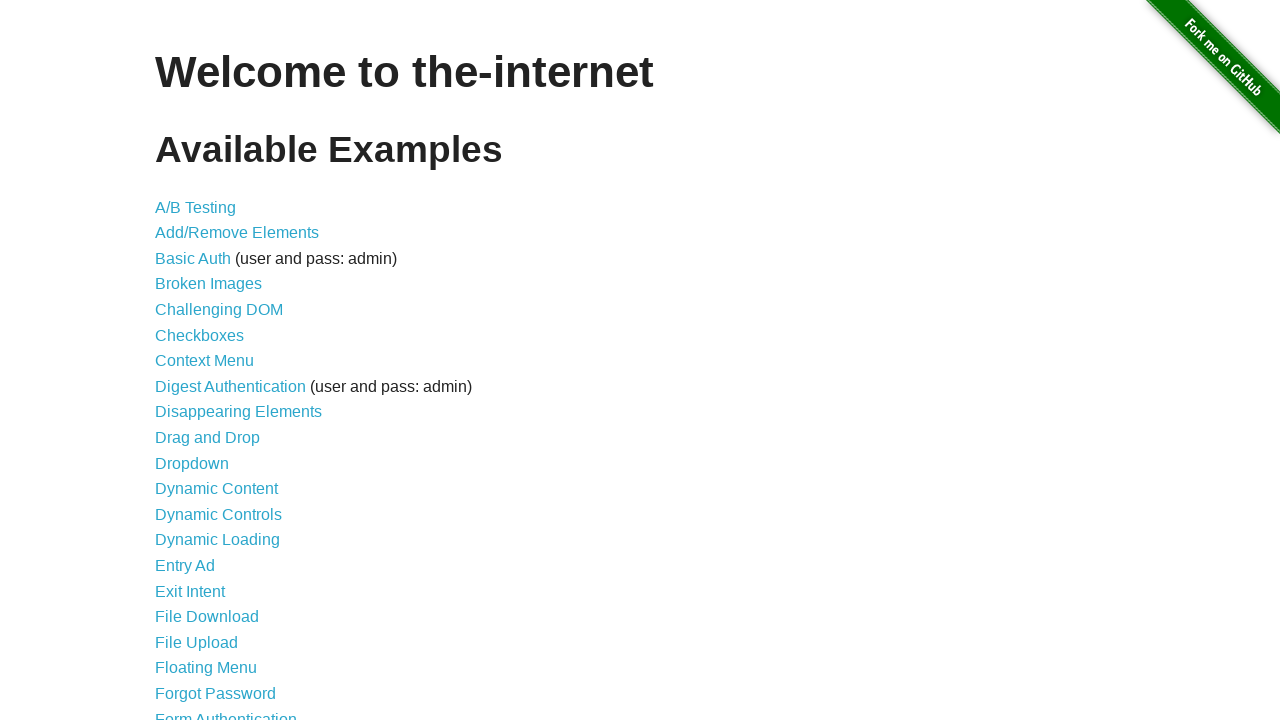

Clicked on 'File Download' link to navigate to download page at (207, 617) on text=File Download
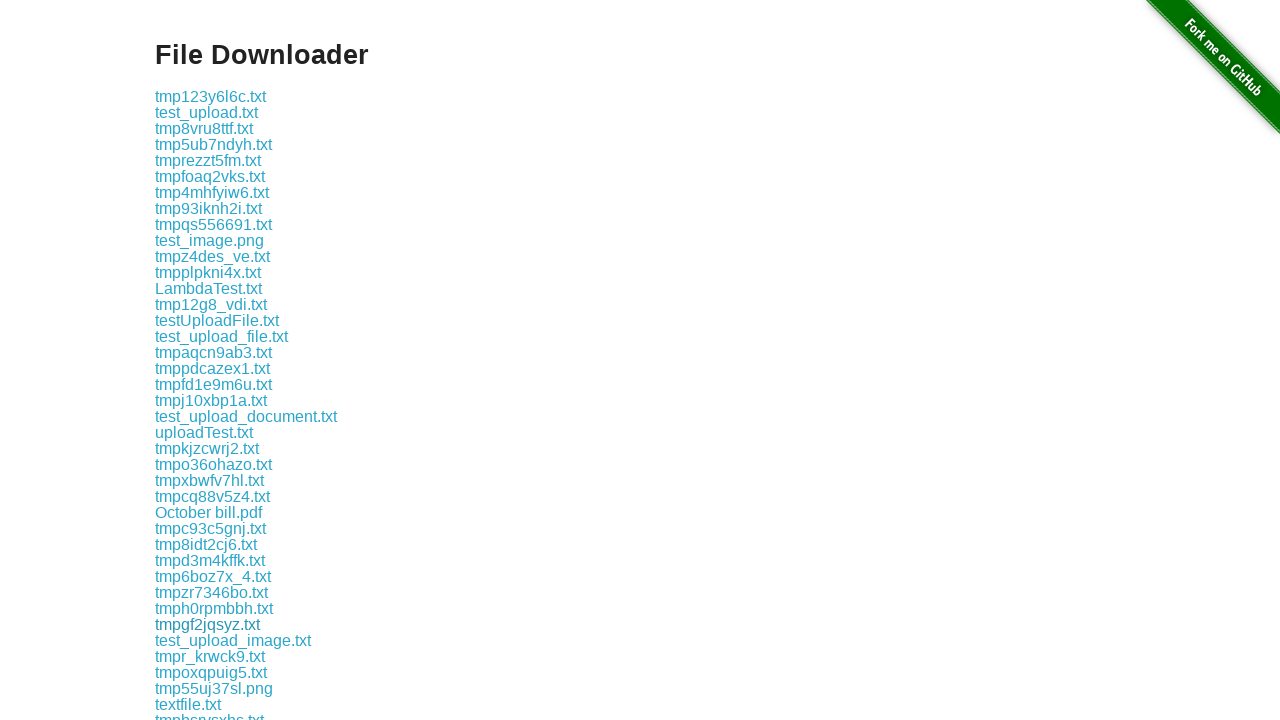

Download page loaded and test.txt link is visible
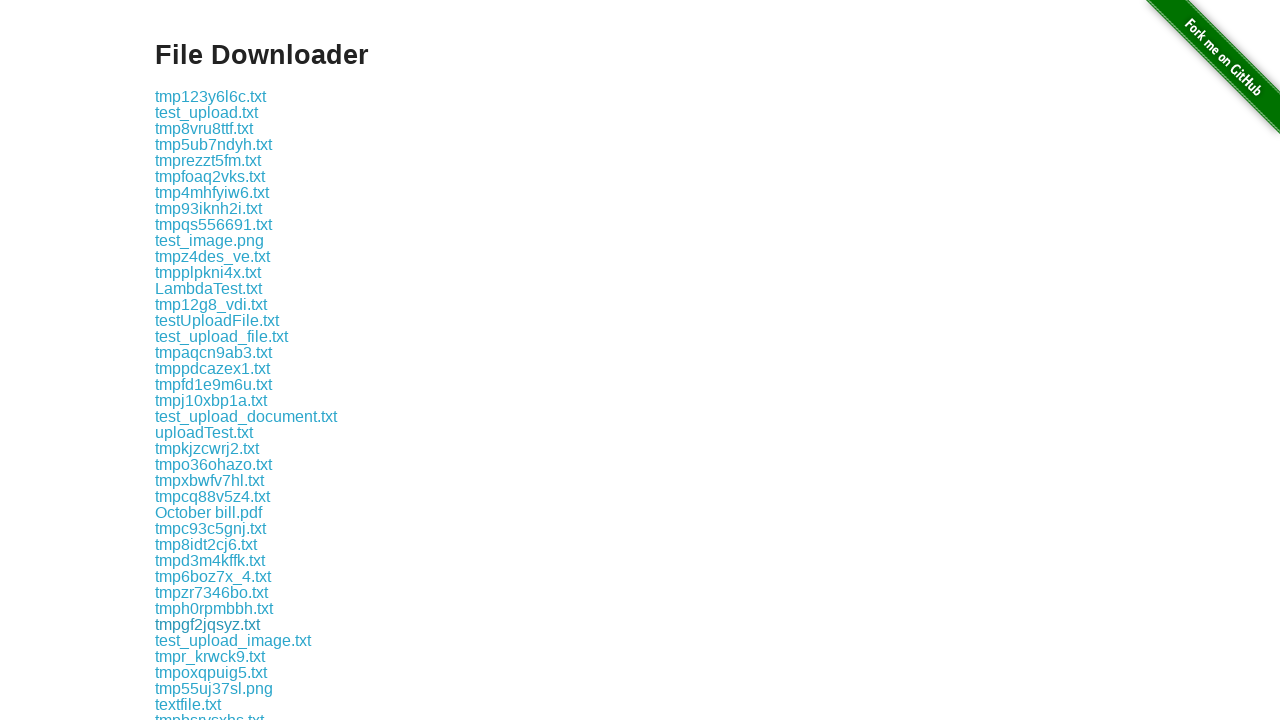

Clicked on test.txt link to initiate download at (208, 288) on a:has-text('test.txt')
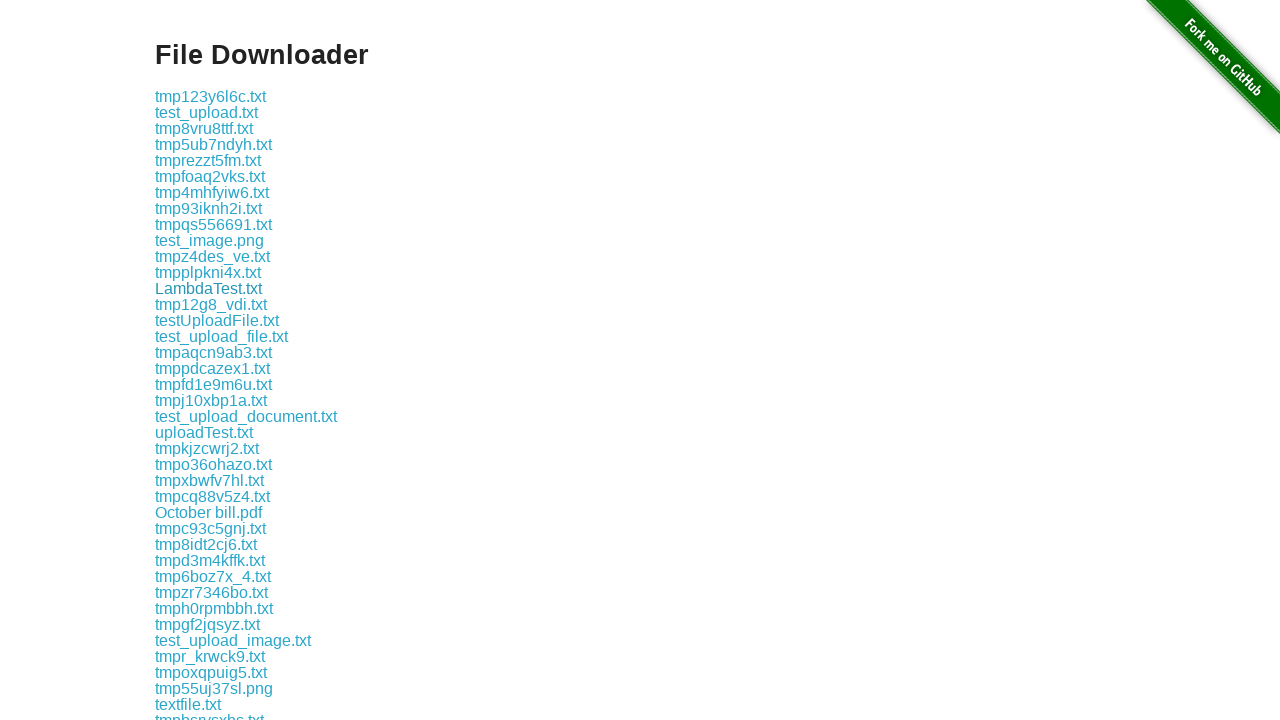

File download completed successfully
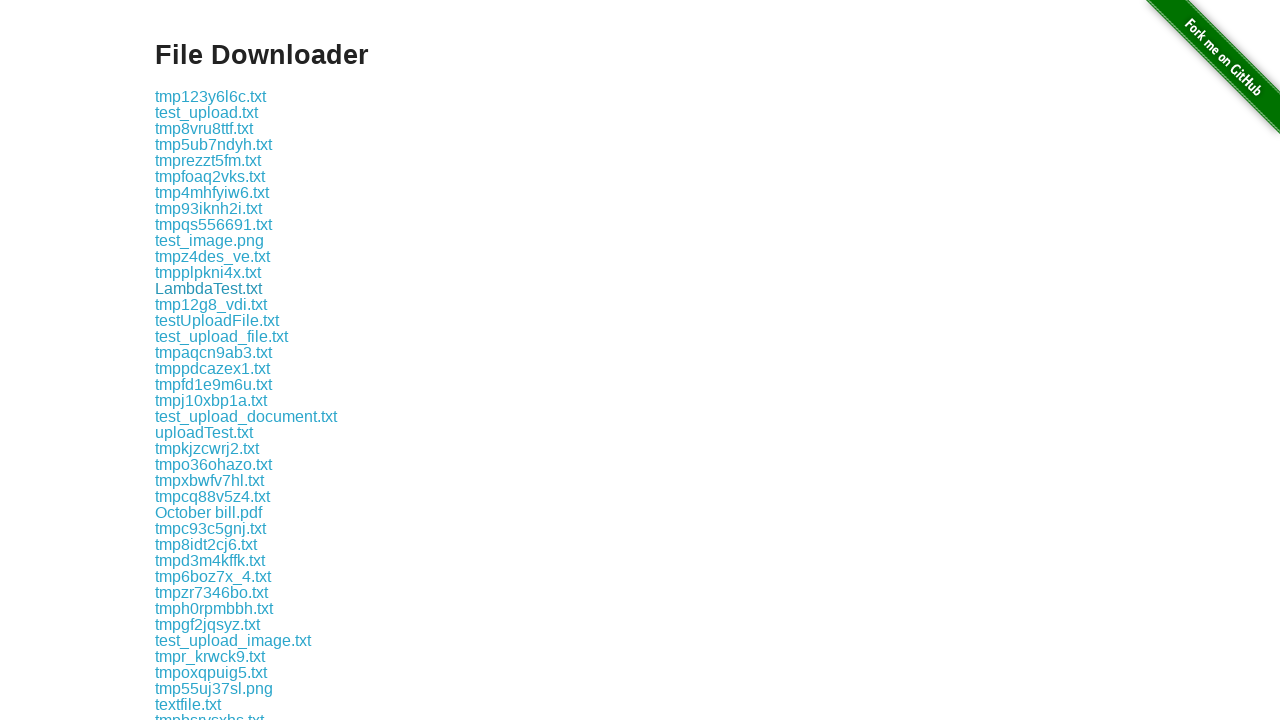

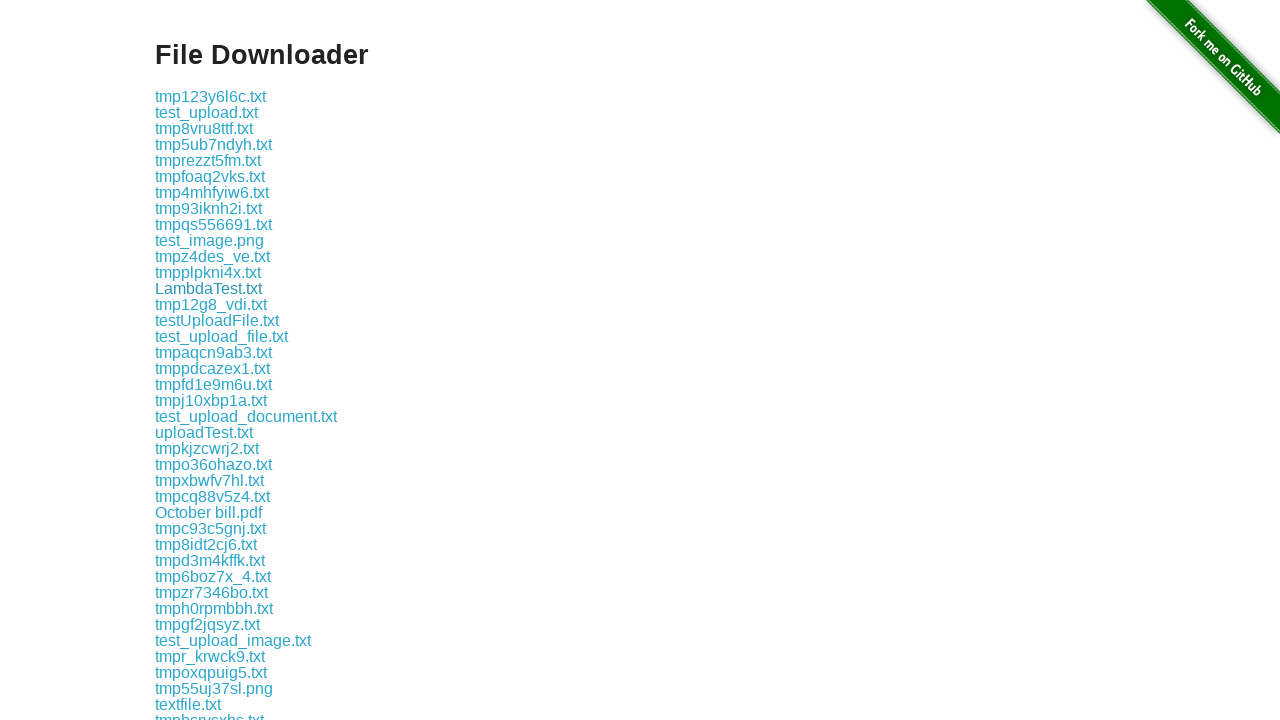